Tests triangle type identification for an isosceles triangle (sides: 3, 3, 4)

Starting URL: https://testpages.eviltester.com/styled/apps/triangle/triangle001.html

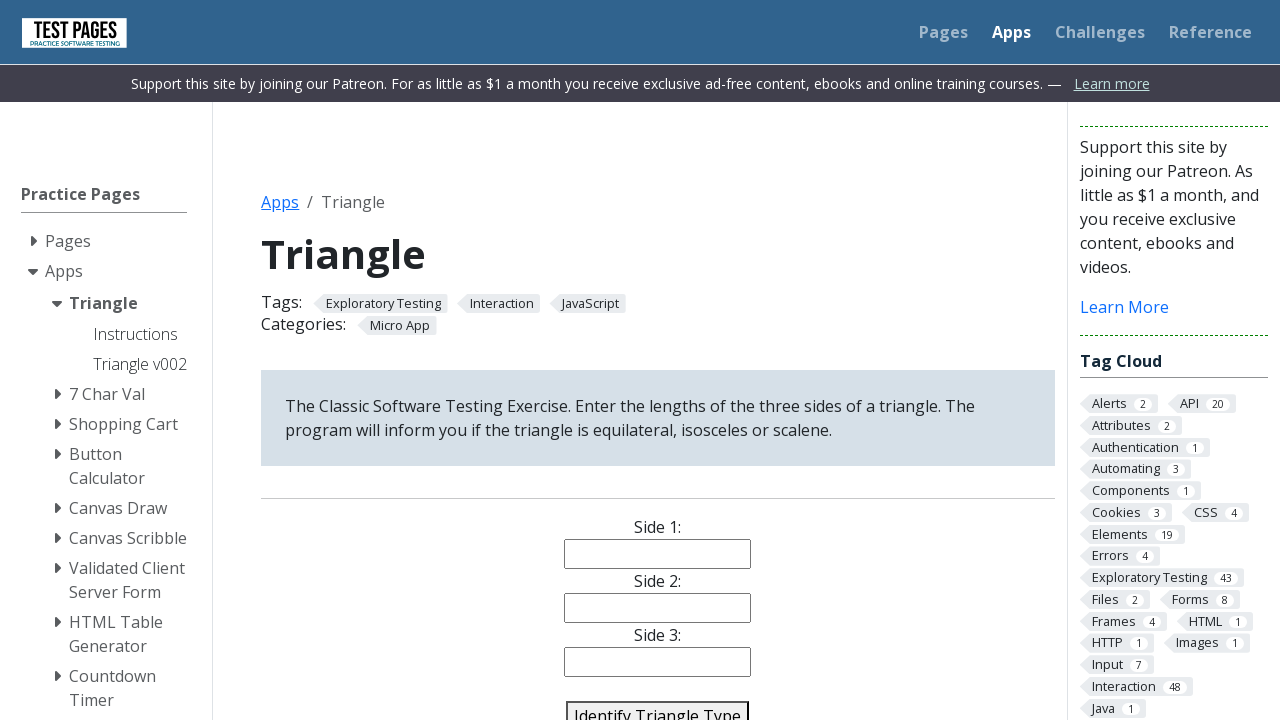

Navigated to triangle identification application
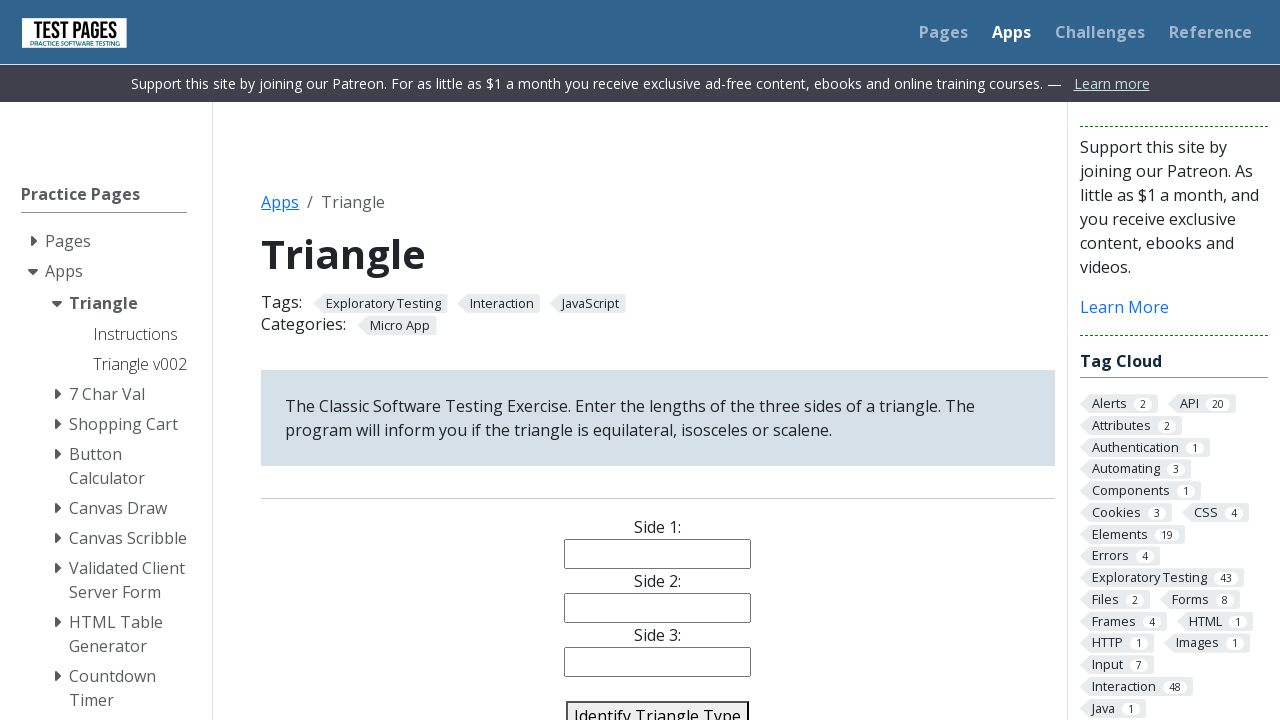

Filled side1 field with value '3' on #side1
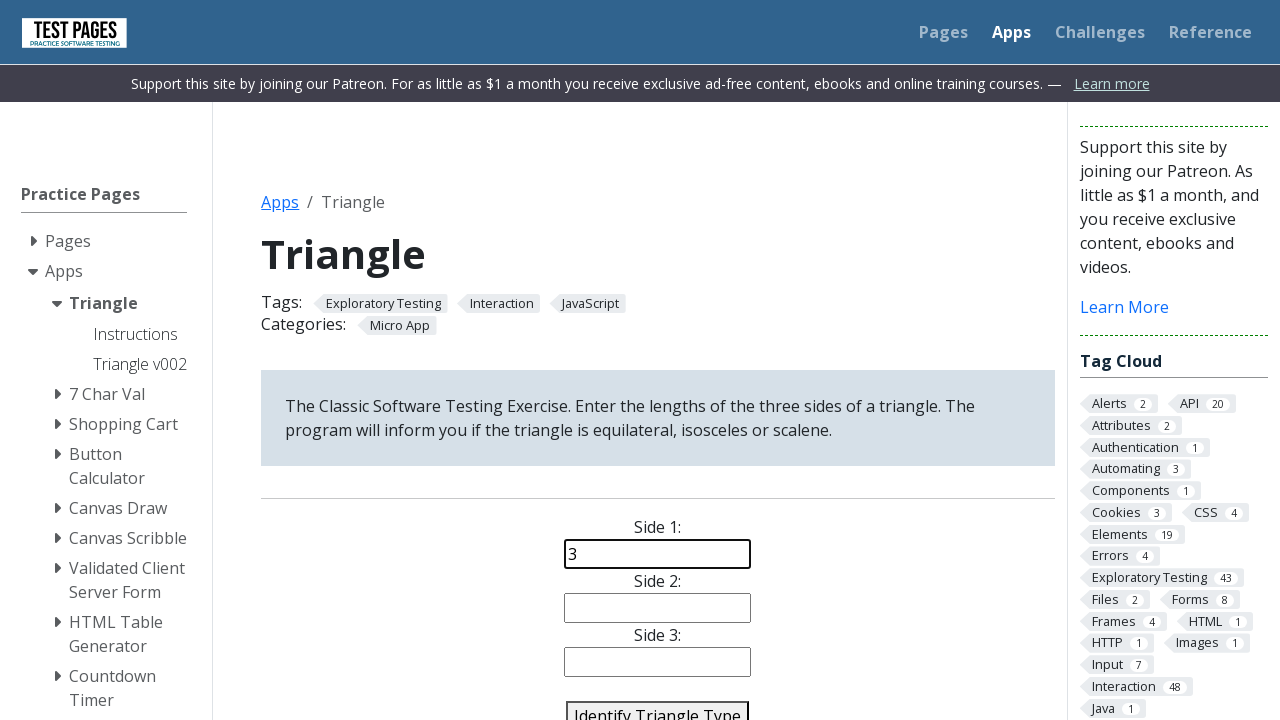

Filled side2 field with value '3' on #side2
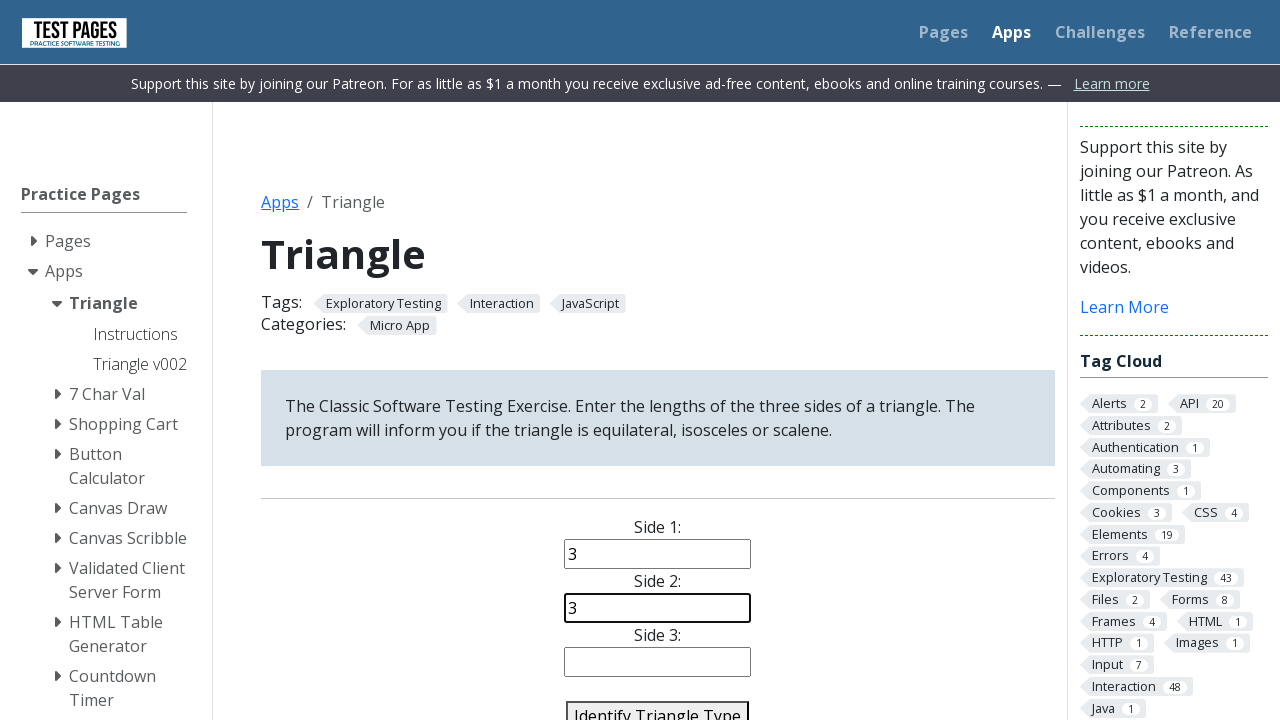

Filled side3 field with value '4' on #side3
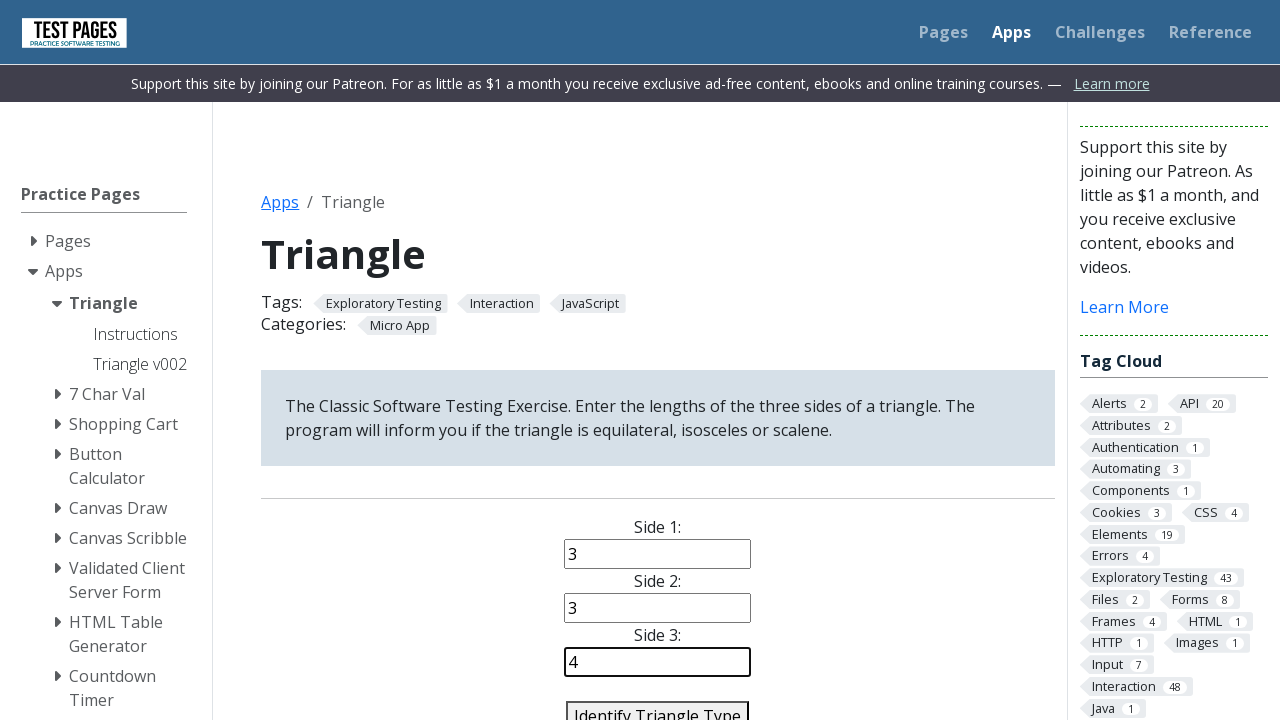

Clicked identify triangle button to classify triangle with sides 3, 3, 4 at (658, 705) on #identify-triangle-action
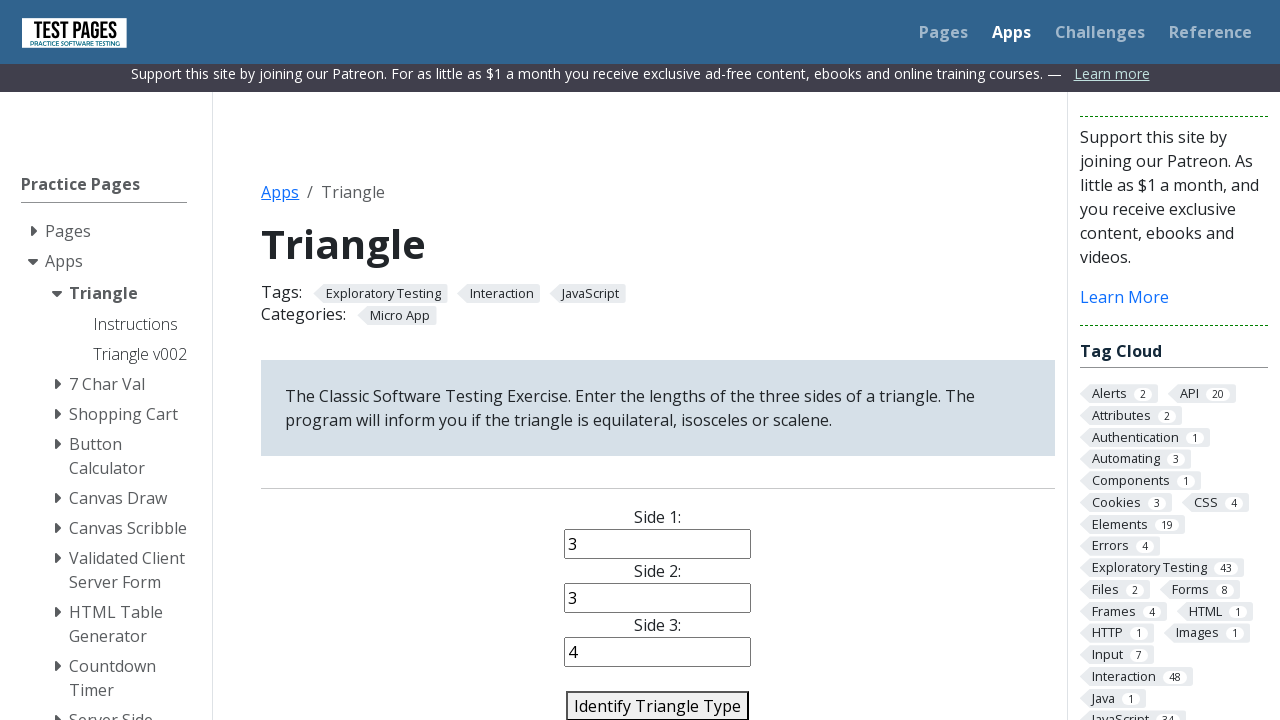

Triangle type result appeared on page
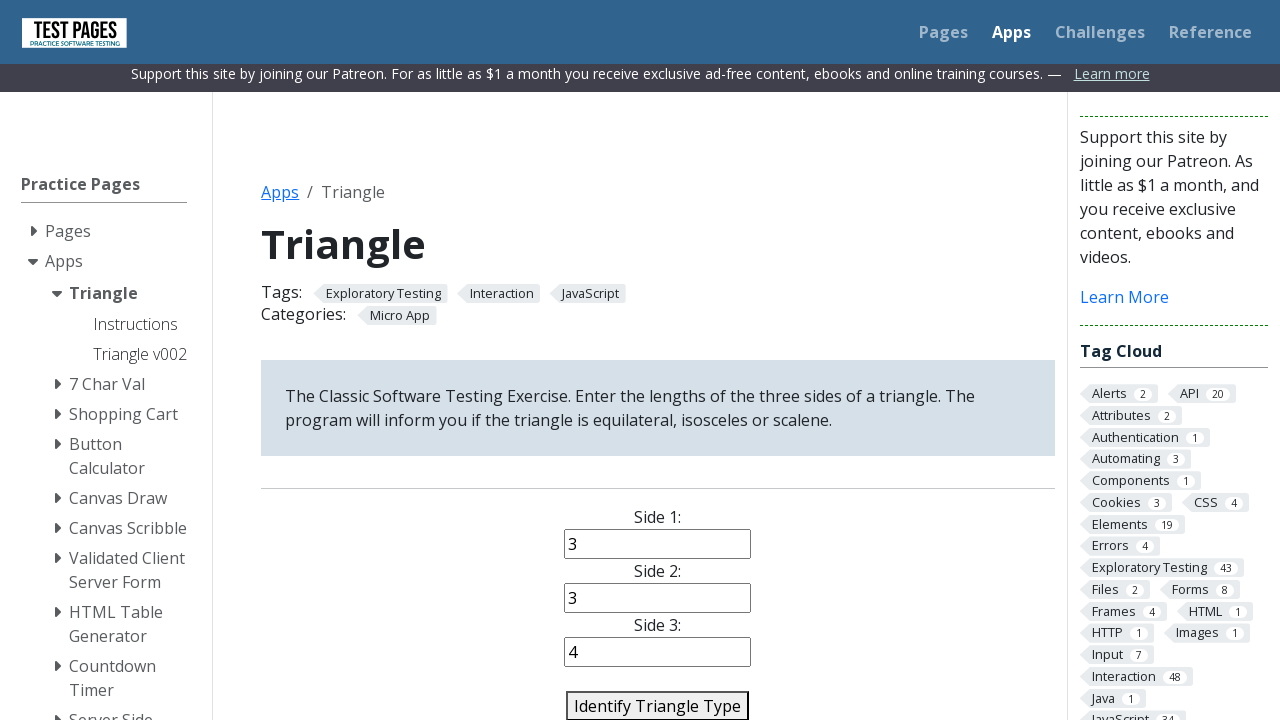

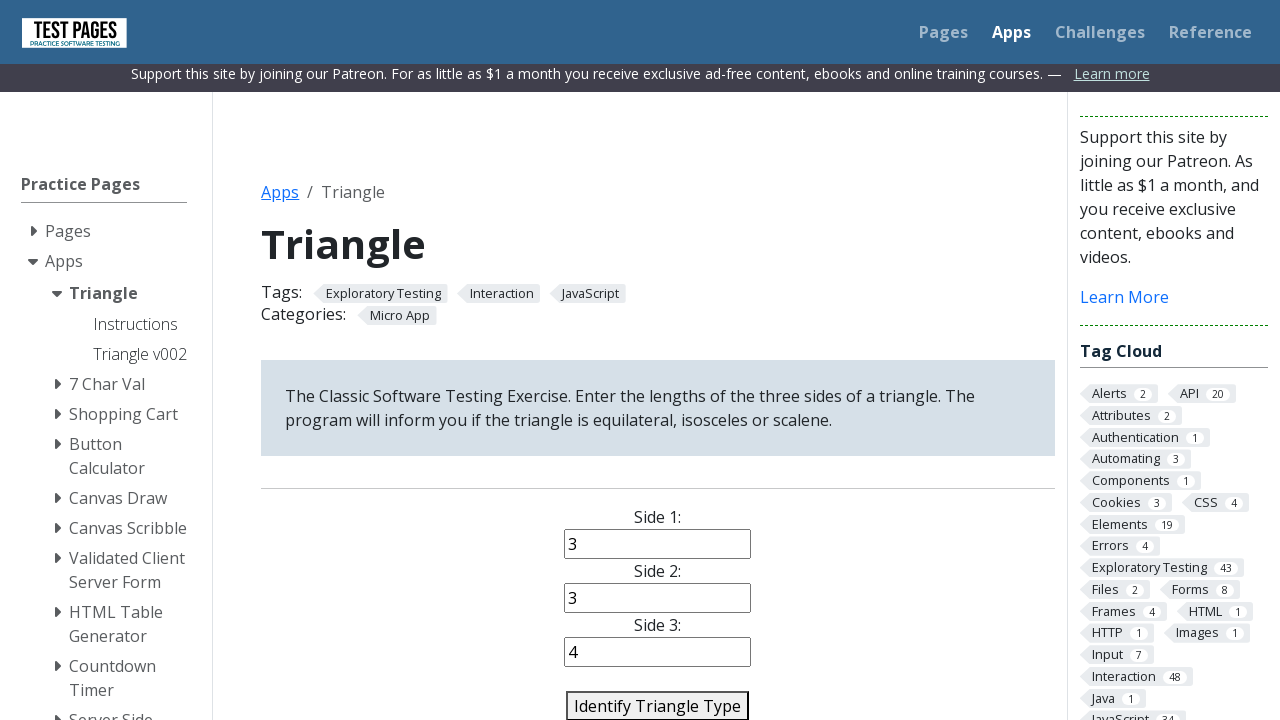